Tests dynamic table page functionality by clicking on a details/summary element to expand collapsible content

Starting URL: https://testpages.herokuapp.com/styled/tag/dynamic-table.html

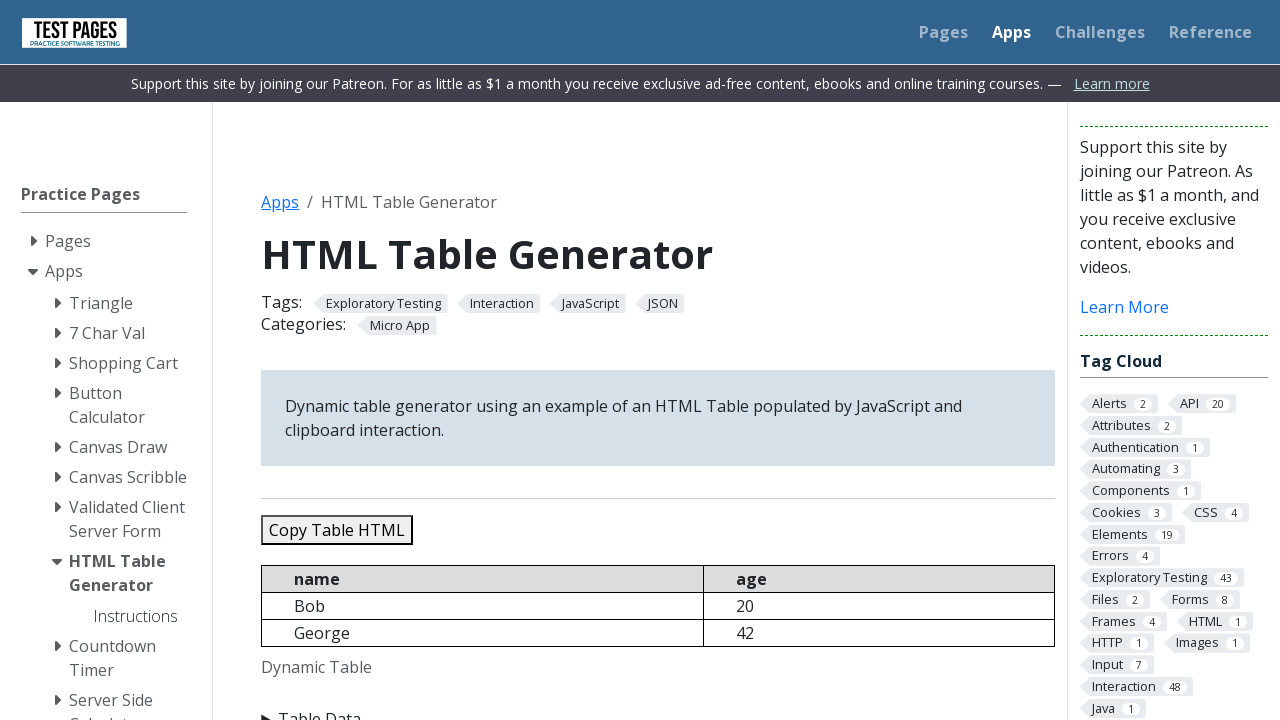

Clicked on details/summary element to expand collapsible content at (658, 708) on xpath=//details/summary
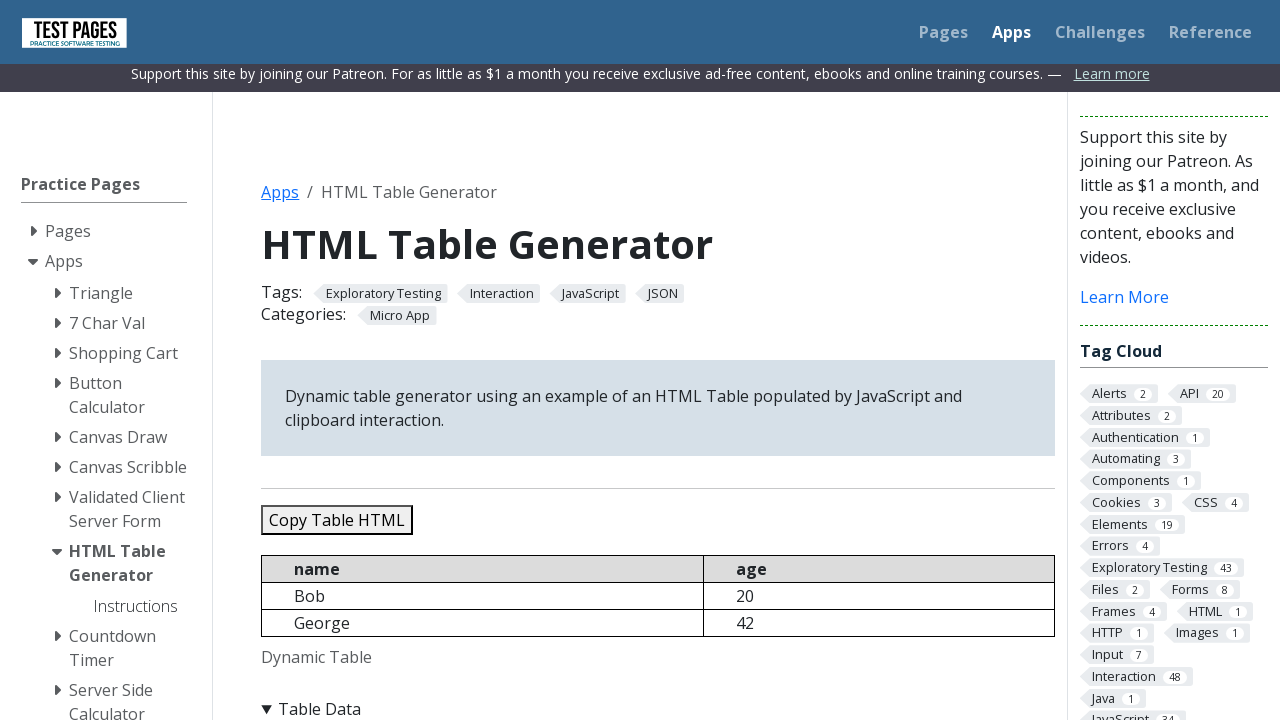

Expanded content became visible
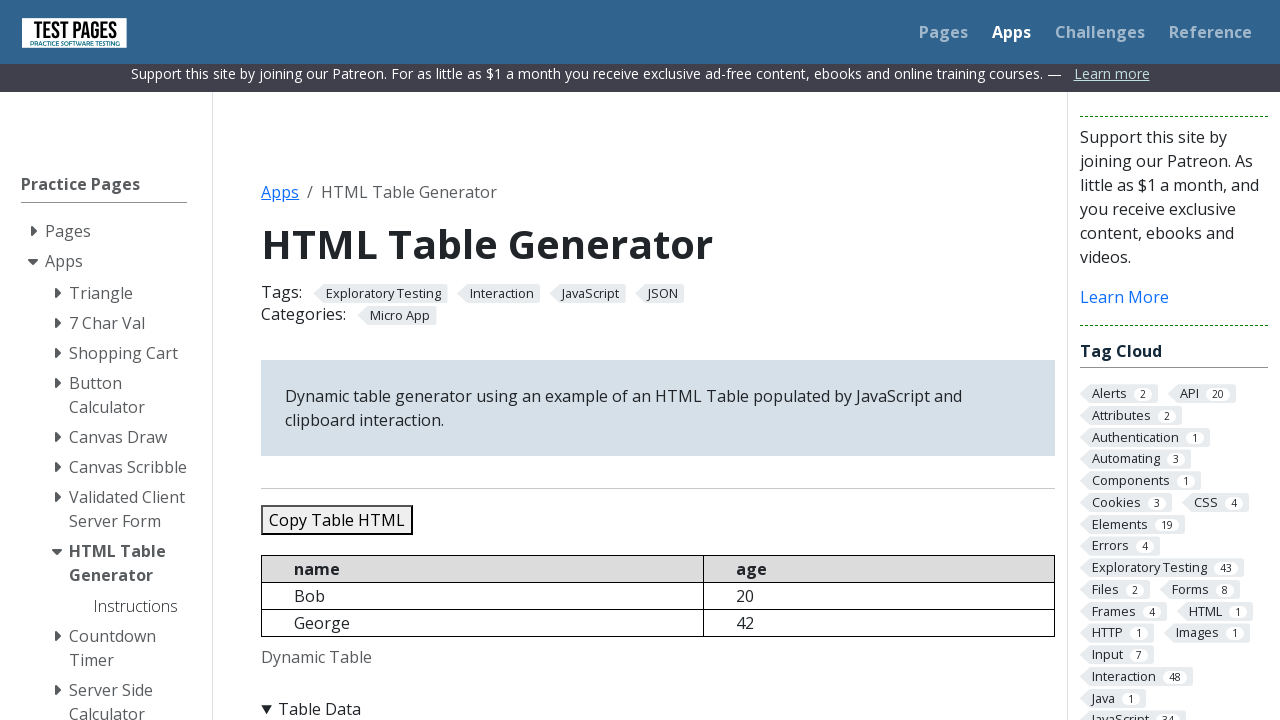

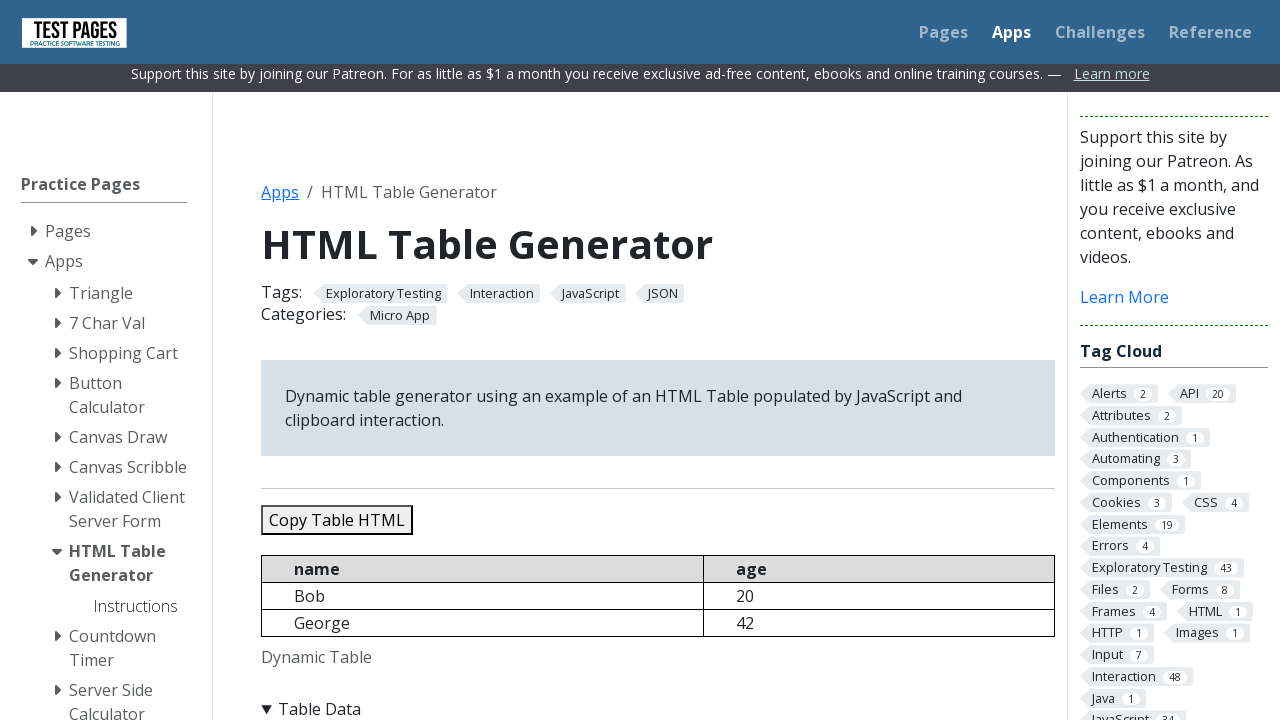